Tests adding specific items (Cucumber and Brocolli) to a shopping cart on an e-commerce practice site by iterating through products and clicking add-to-cart buttons for matching items.

Starting URL: https://rahulshettyacademy.com/seleniumPractise/

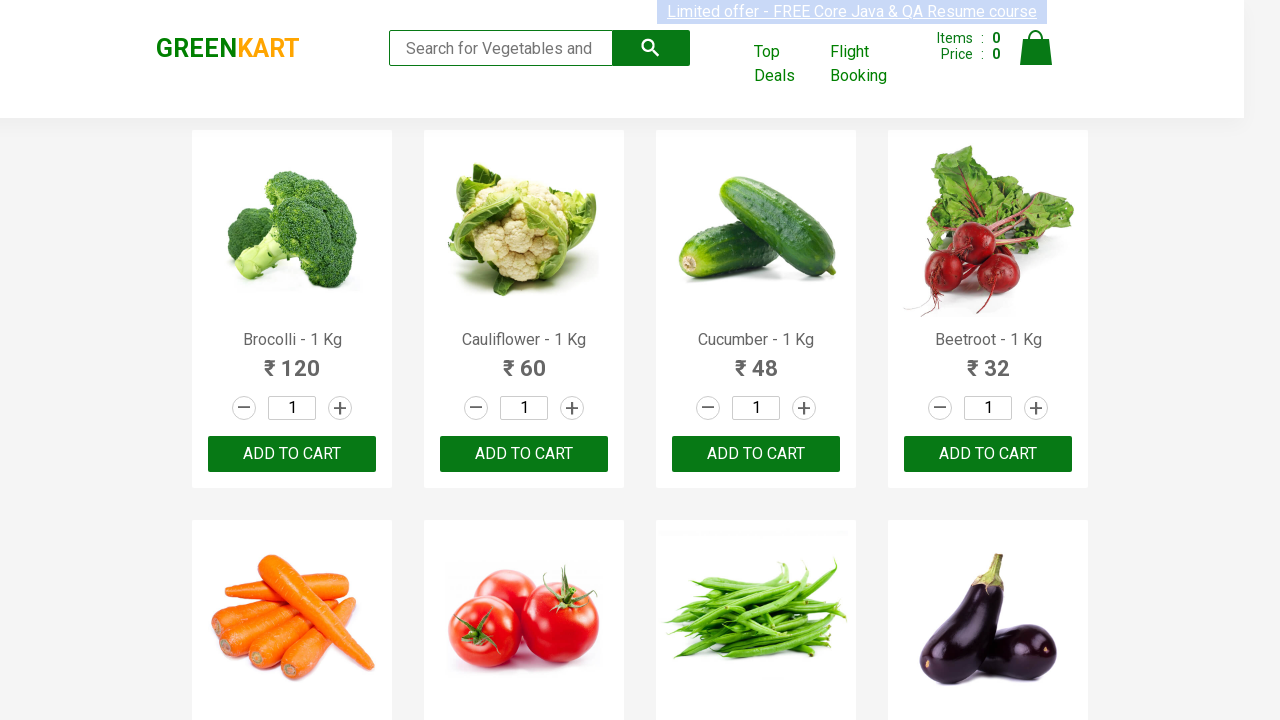

Waited for product names to load on the page
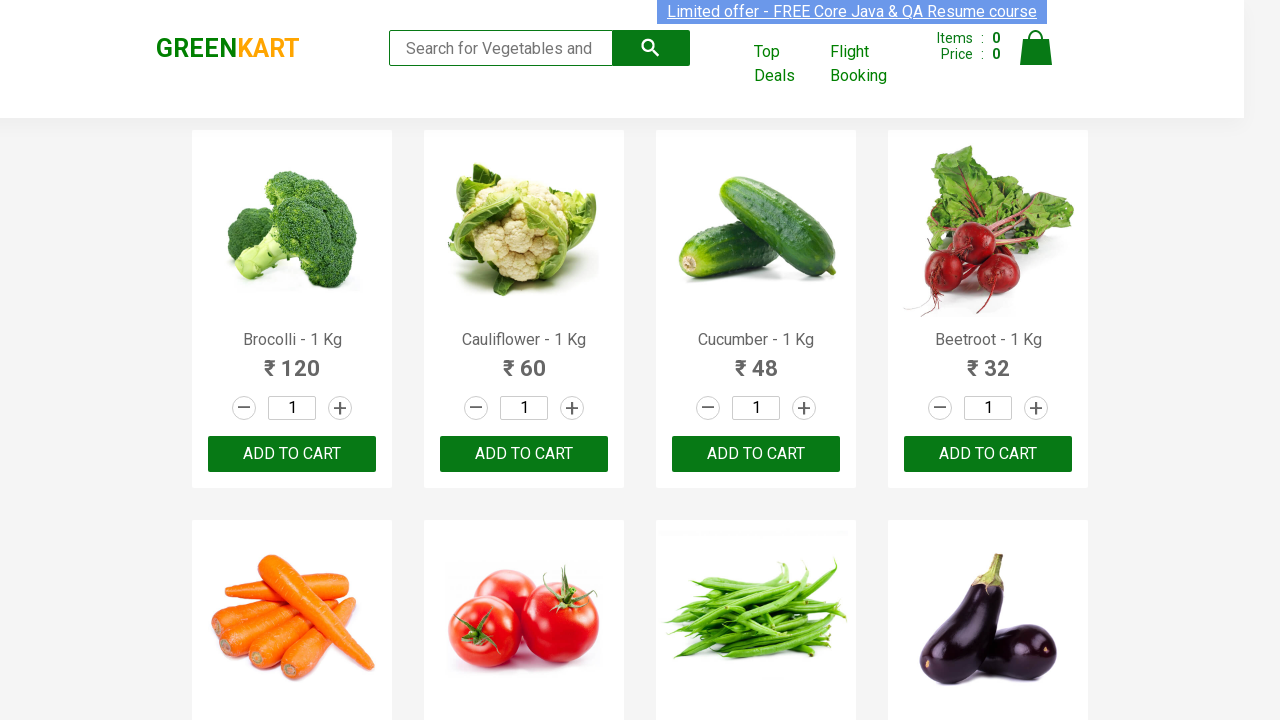

Retrieved all product elements from the page
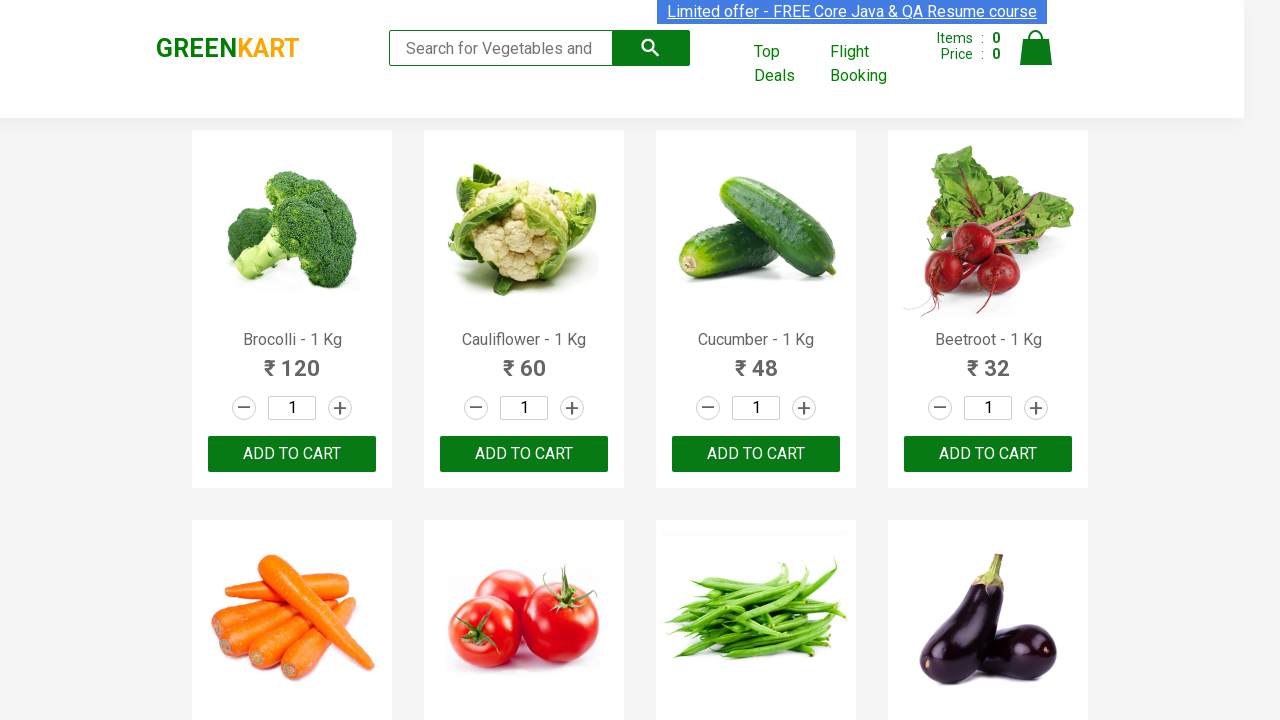

Clicked add to cart button for product: Brocolli at (292, 454) on xpath=//div[@class='product-action']/button >> nth=0
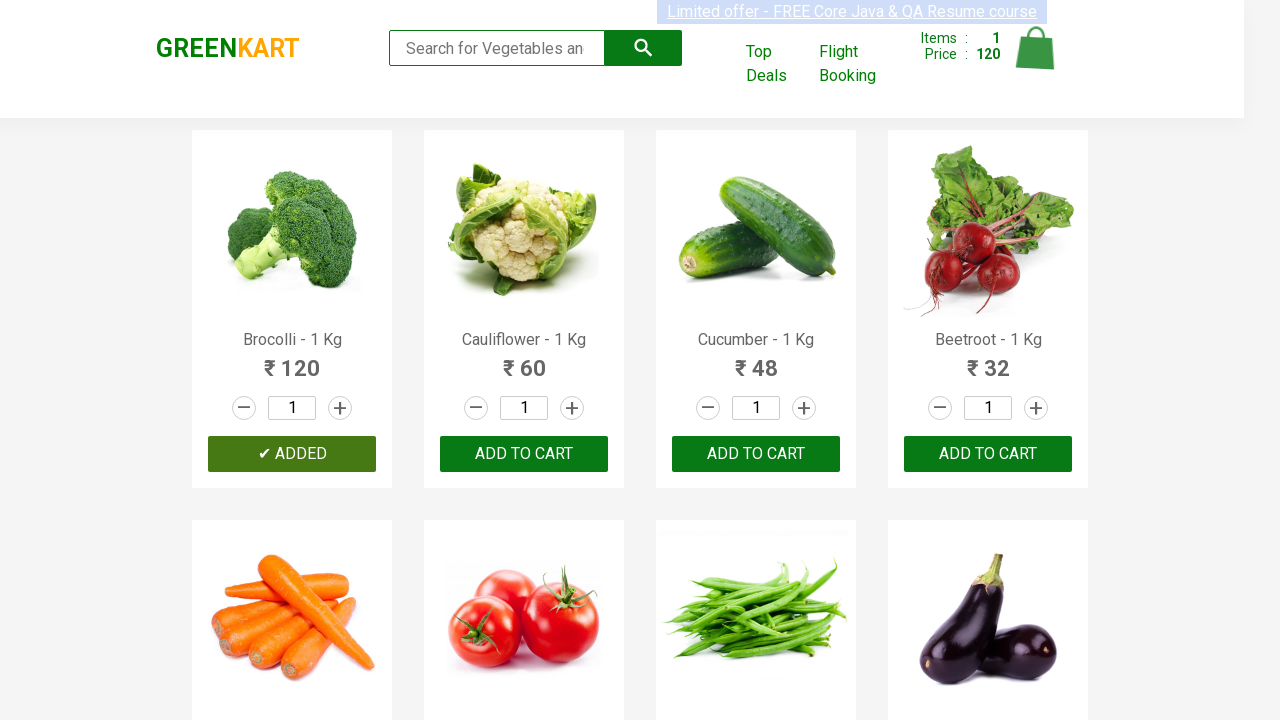

Clicked add to cart button for product: Cucumber at (756, 454) on xpath=//div[@class='product-action']/button >> nth=2
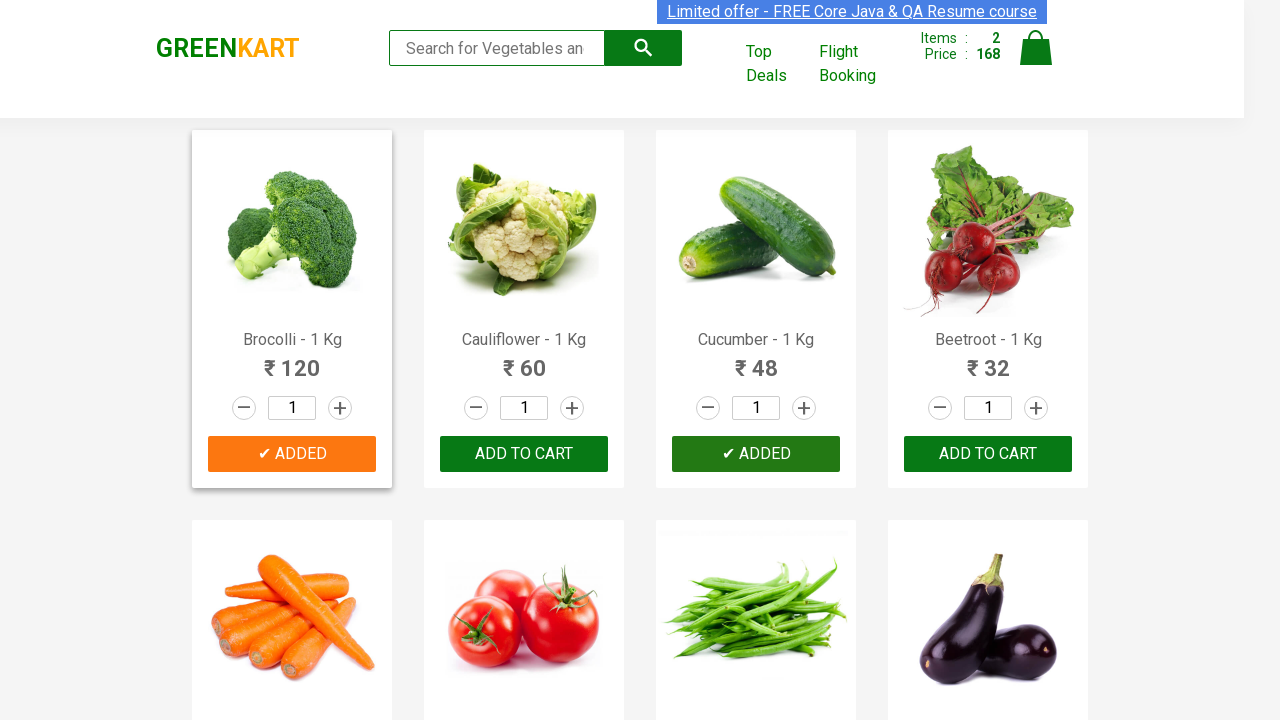

All 2 desired items added to cart successfully
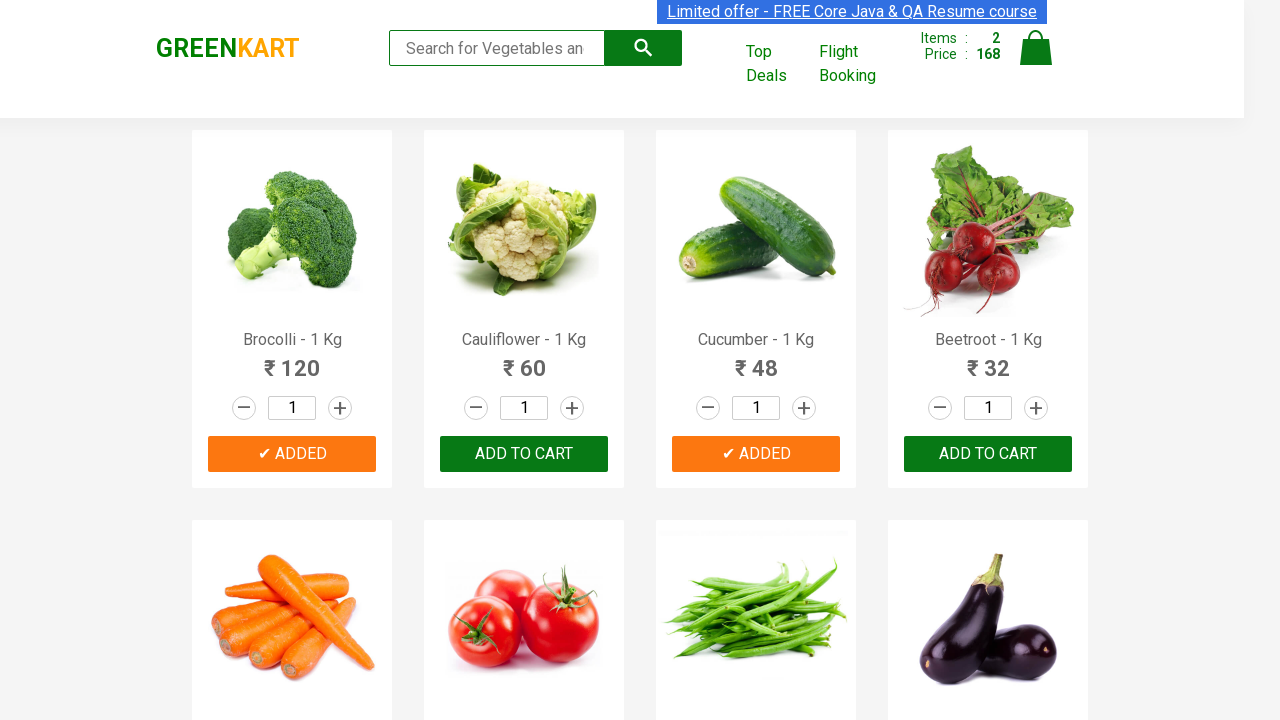

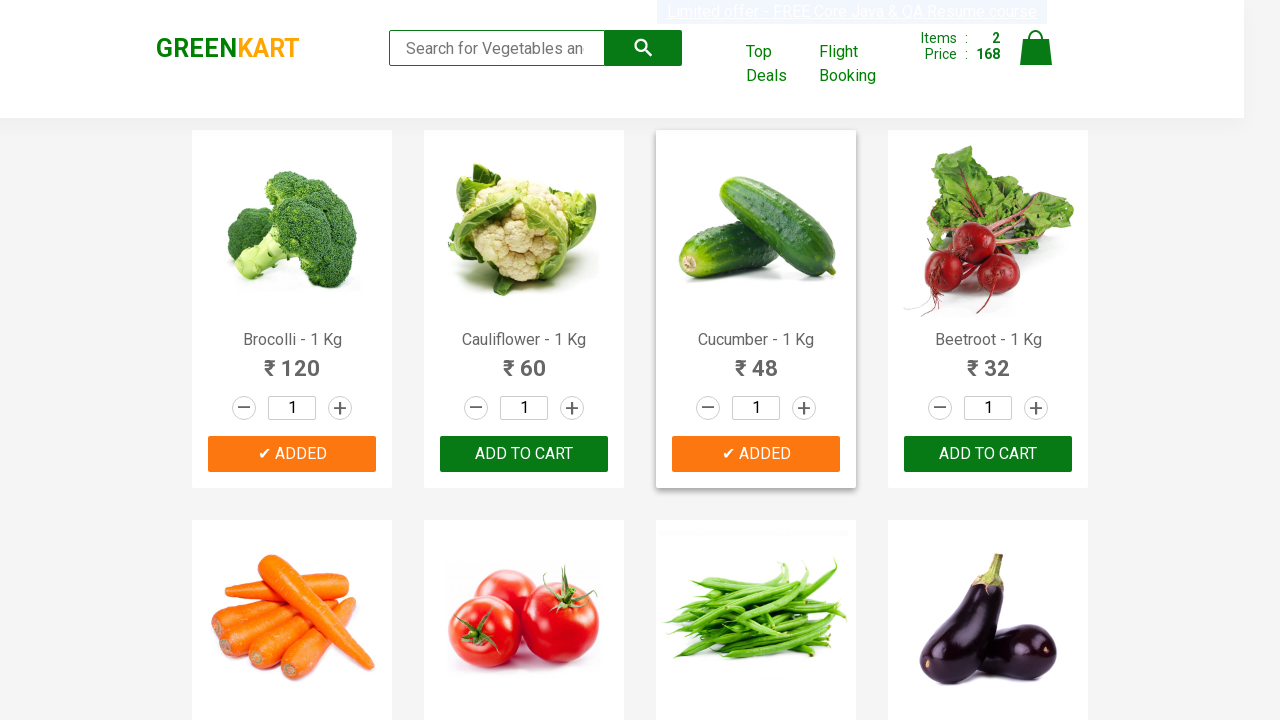